Tests form submission with invalid email format to verify email validation

Starting URL: https://demoqa.com/automation-practice-form

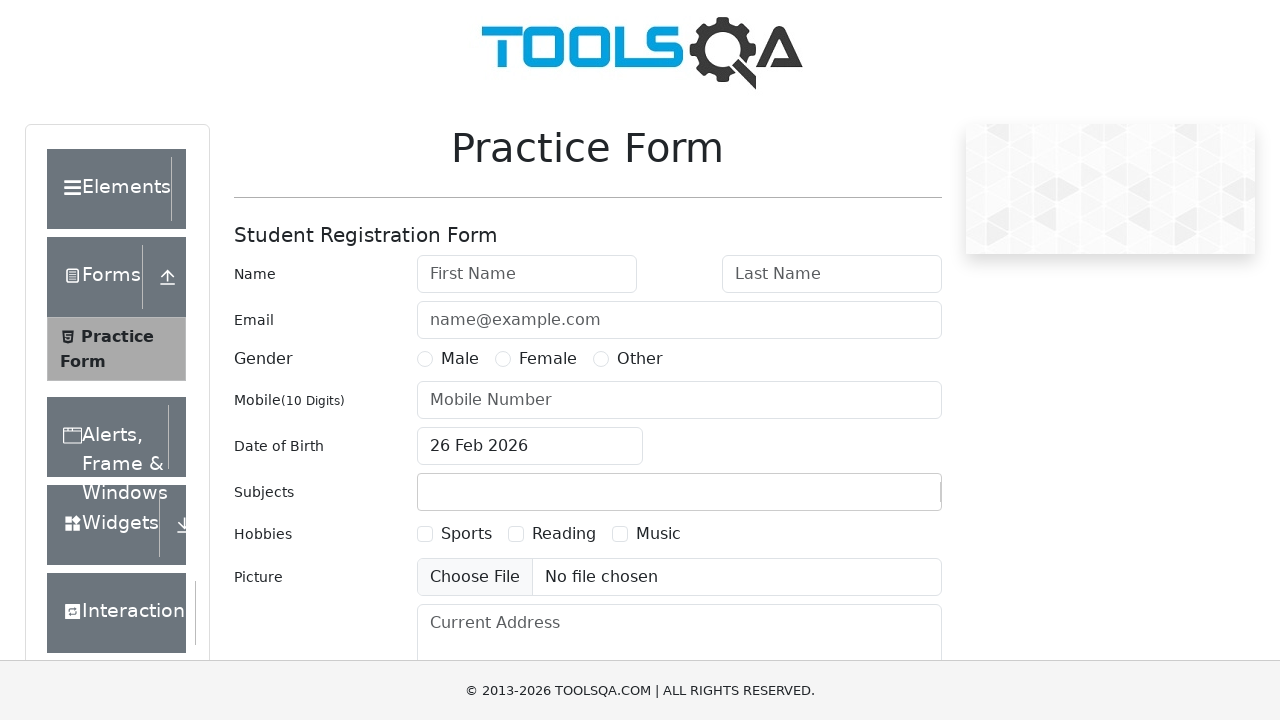

Filled first name field with 'Prabhash' on #firstName
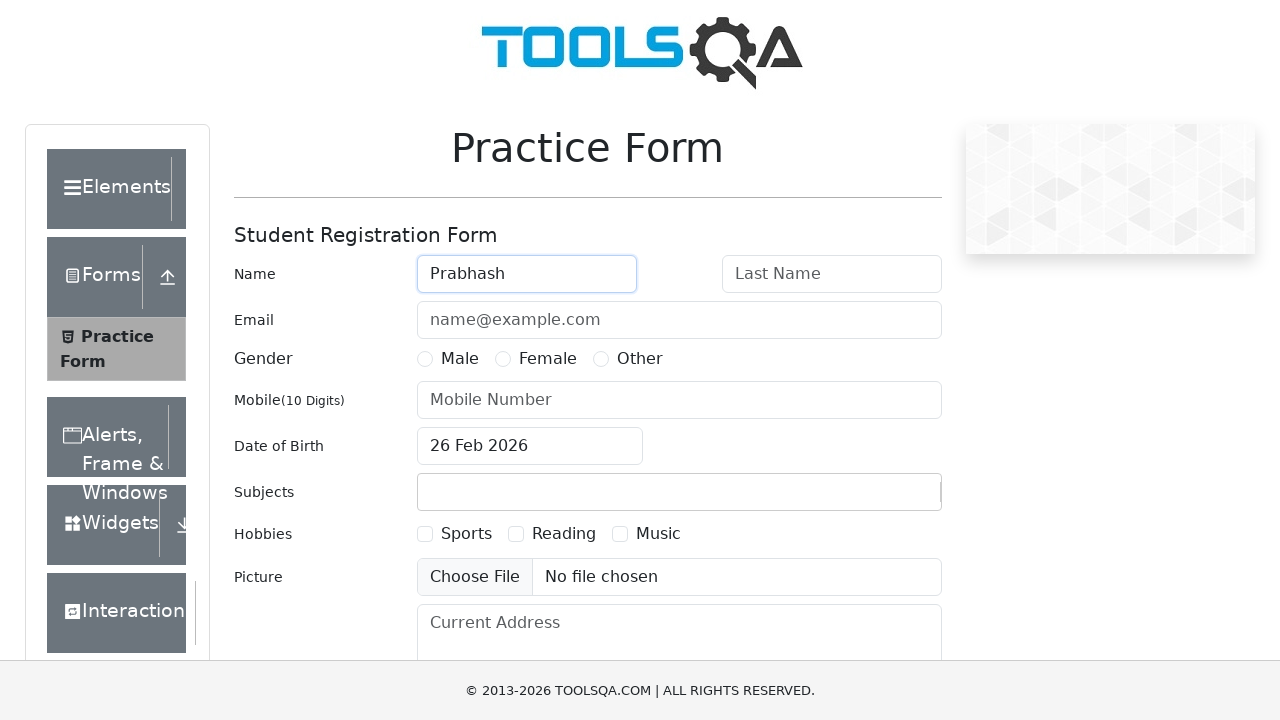

Filled last name field with 'Wijerathna' on #lastName
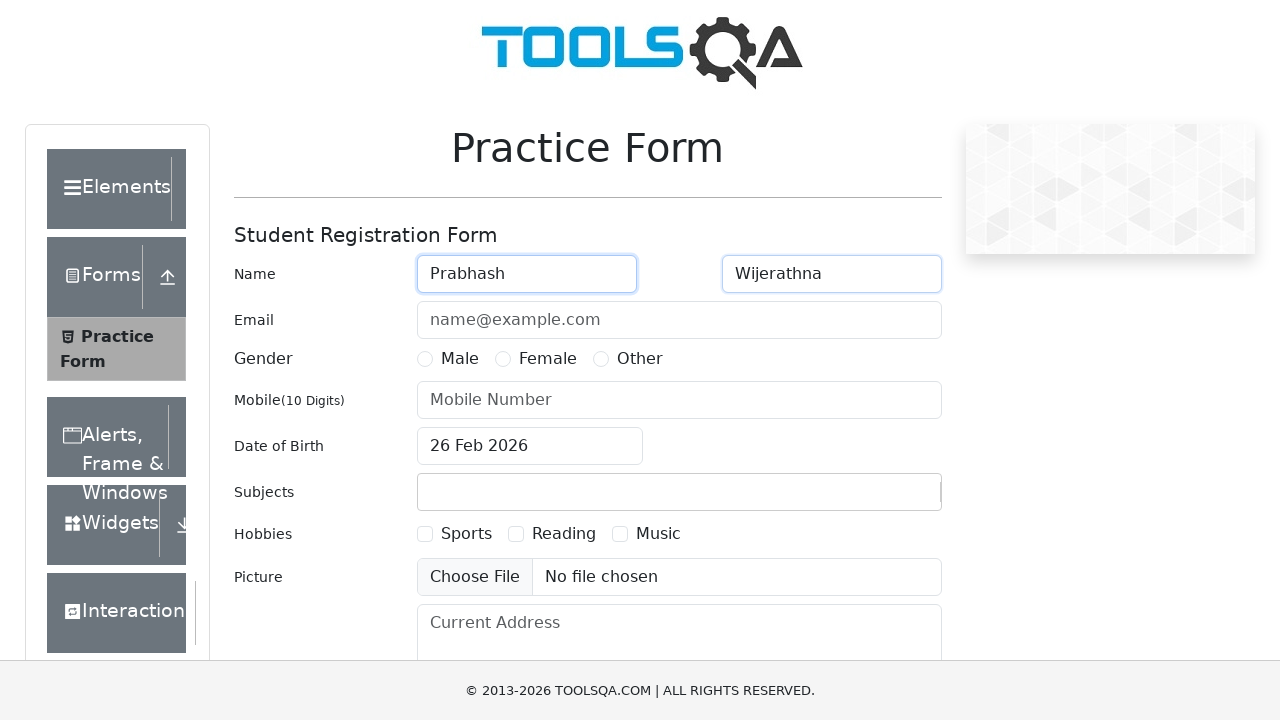

Filled email field with invalid format 'prabhash.2001@com' on #userEmail
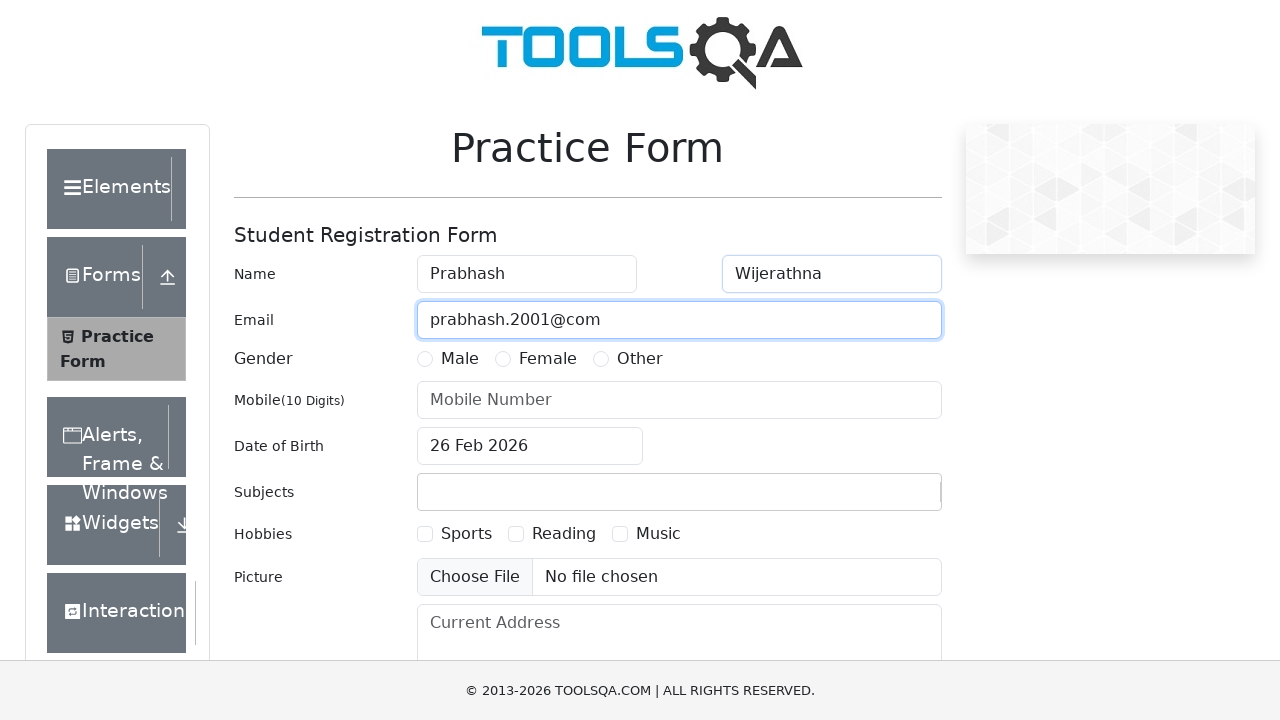

Clicked submit button to test email validation at (885, 499) on button#submit
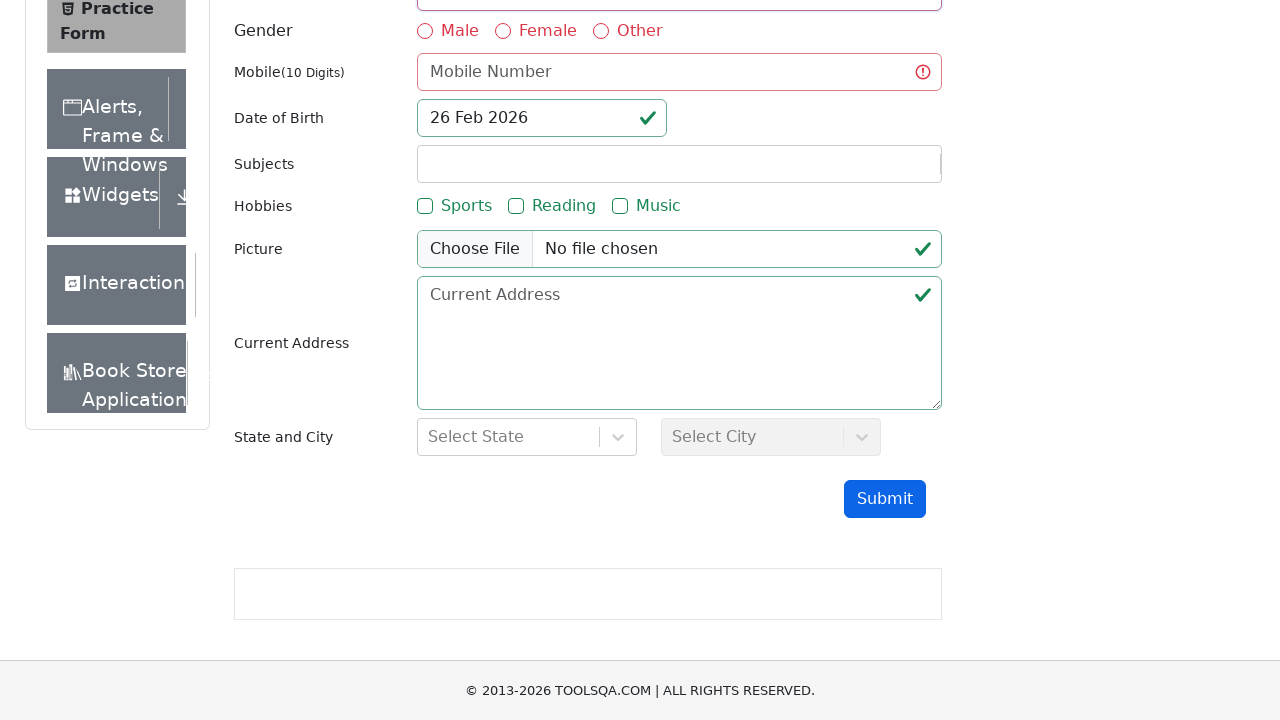

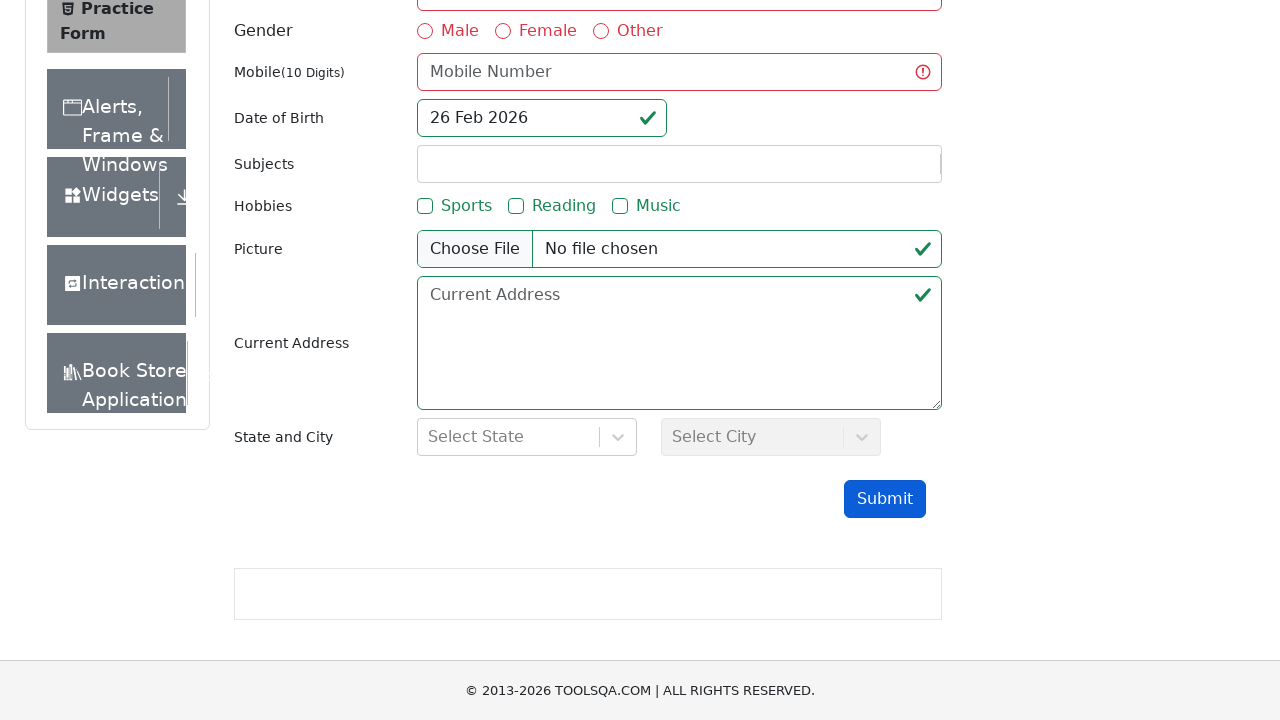